Tests the Instagram footer link on the Spanish version, verifying it opens the Instagram profile in a new page.

Starting URL: https://english-creative.com/es/#contact

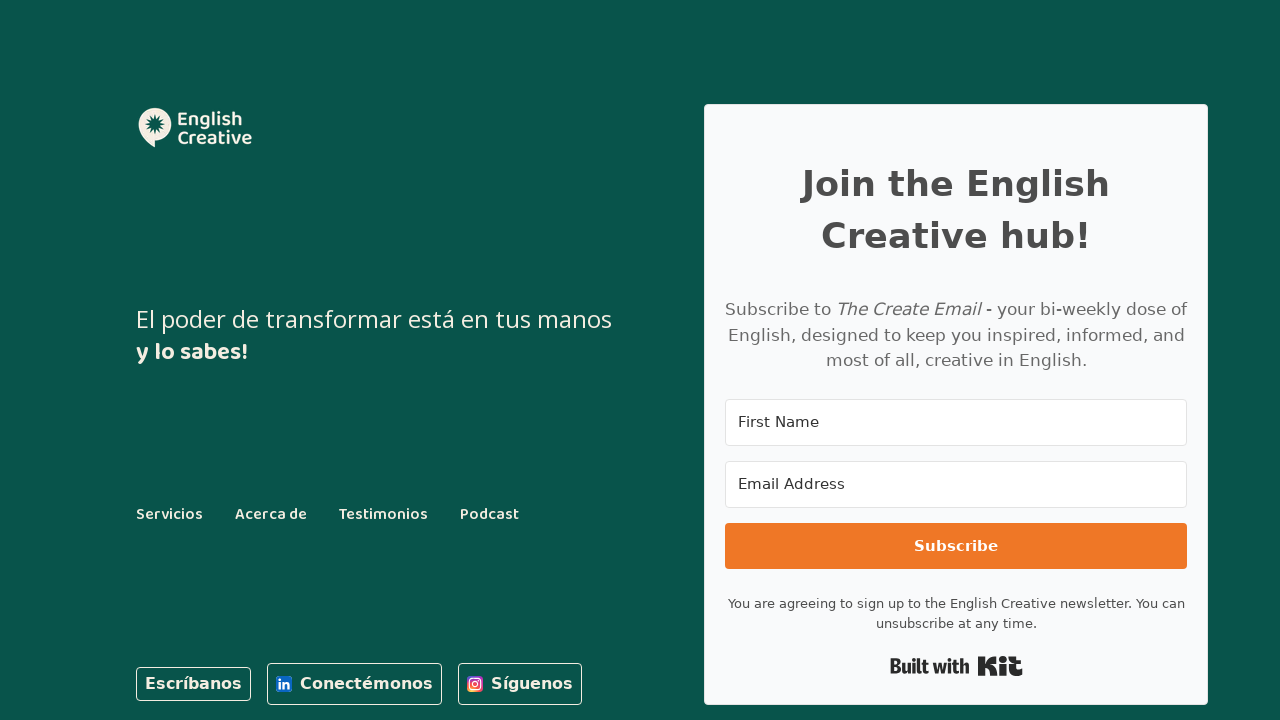

Clicked 'Síguenos' (Instagram) link in Spanish footer at (520, 684) on internal:role=link[name="Síguenos"s]
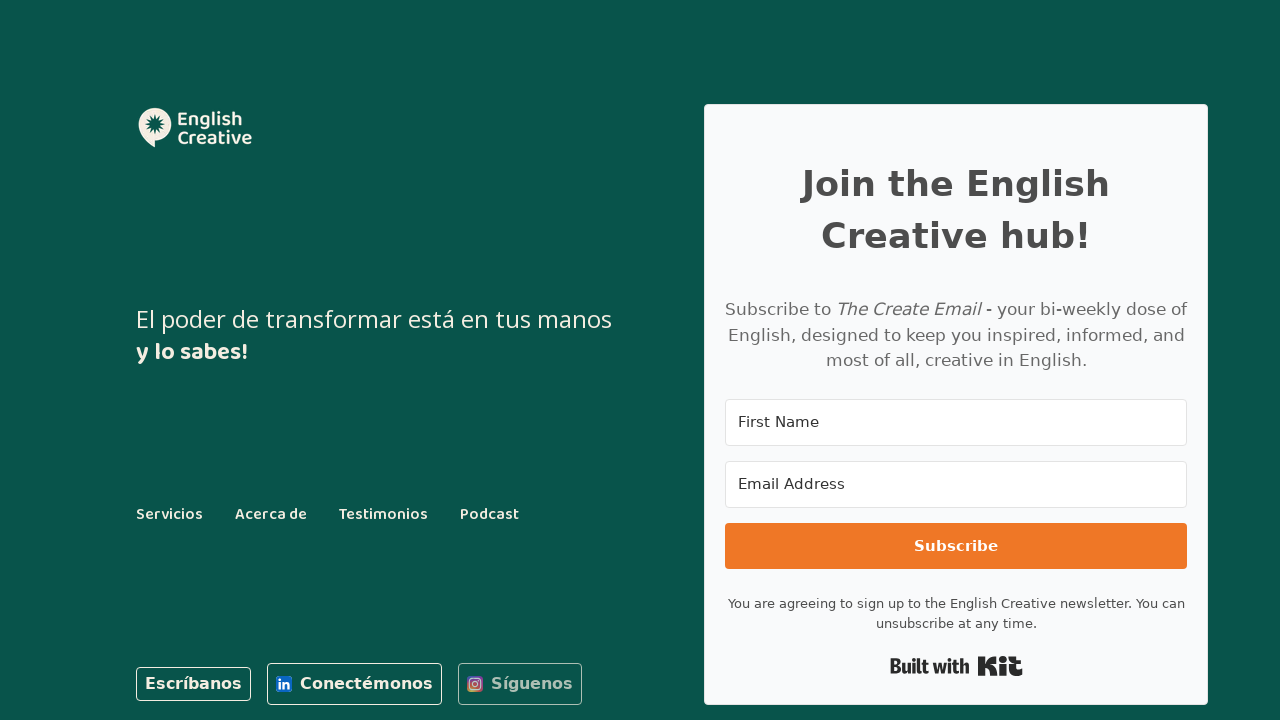

New page object obtained after clicking Instagram link
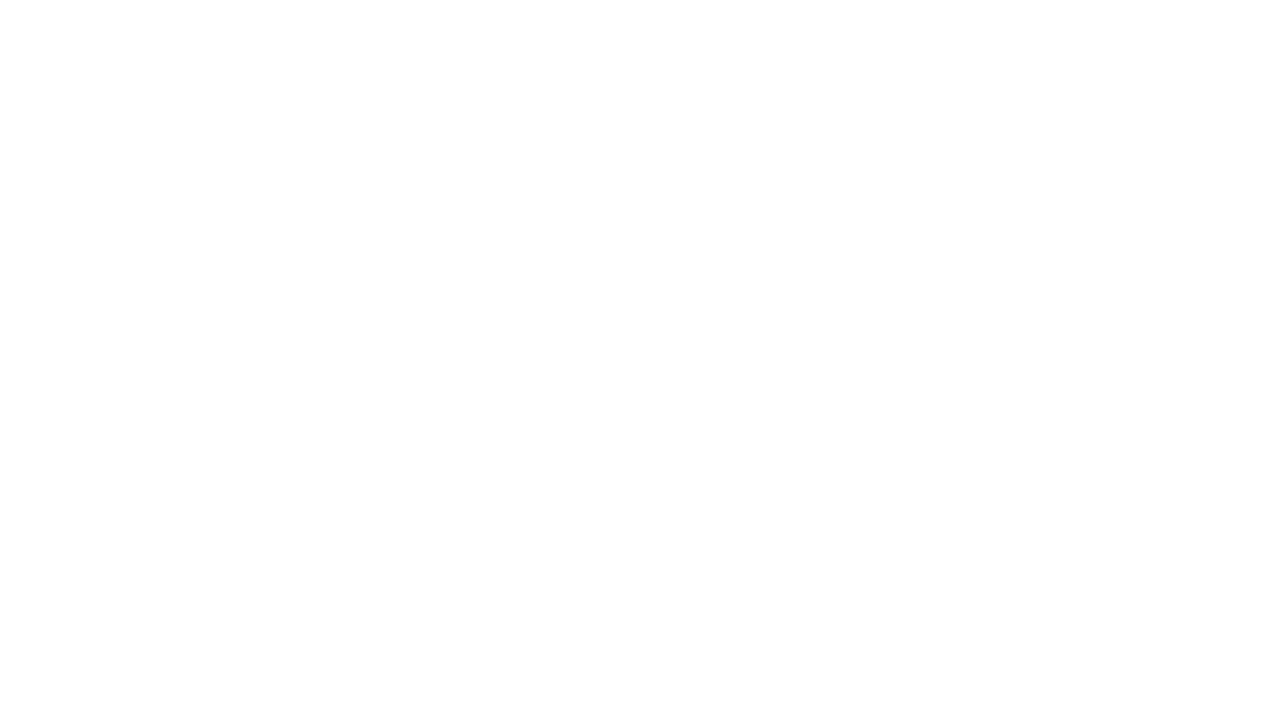

New Instagram page finished loading
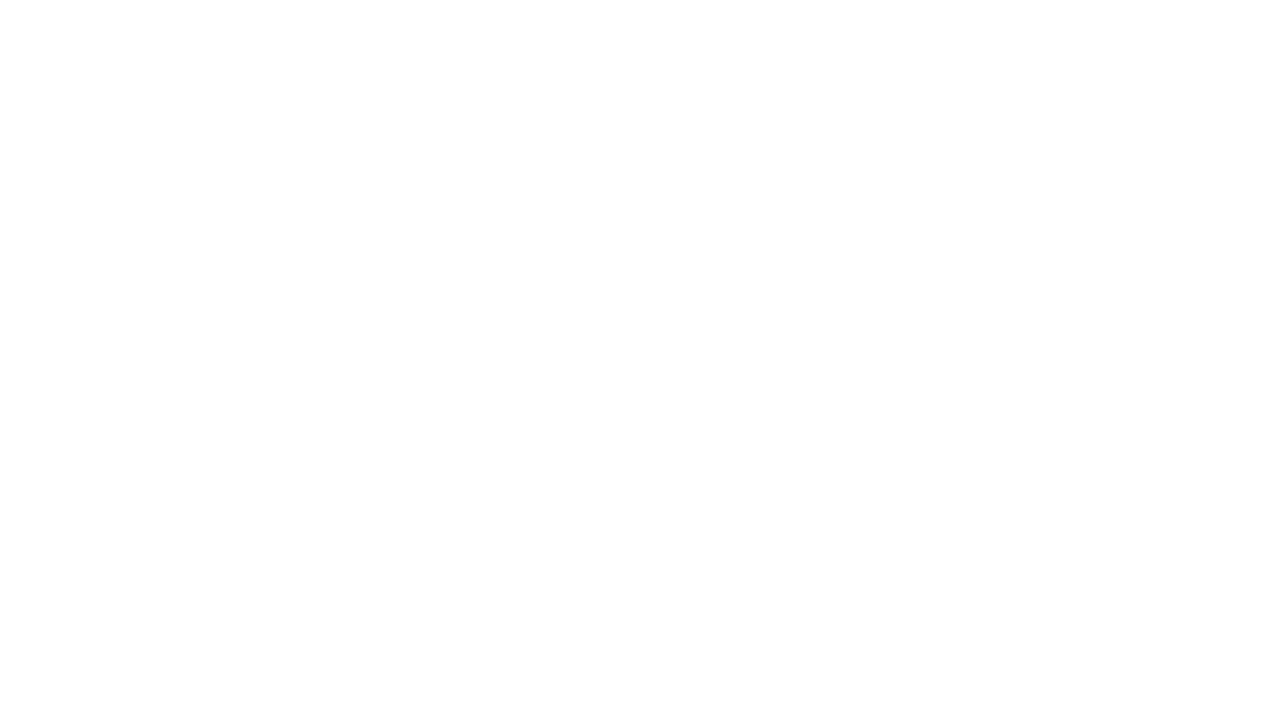

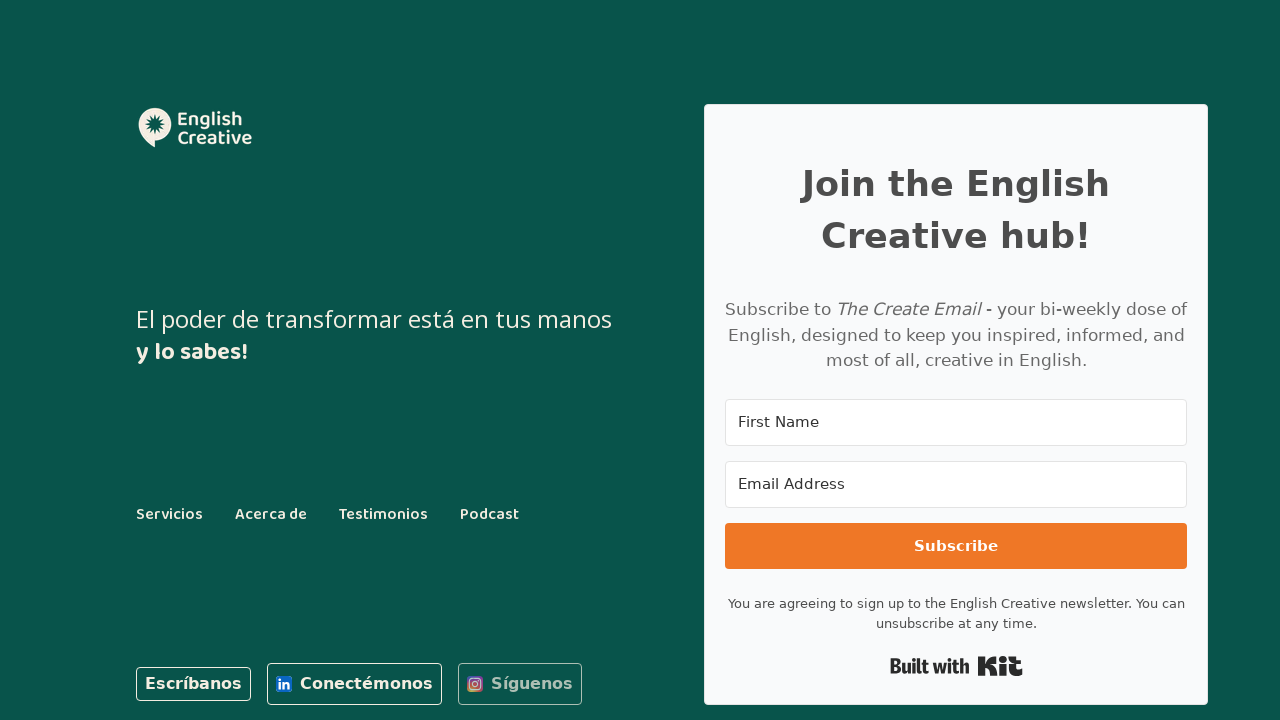